Tests editing a todo item by double-clicking, filling a new value, and pressing Enter.

Starting URL: https://demo.playwright.dev/todomvc

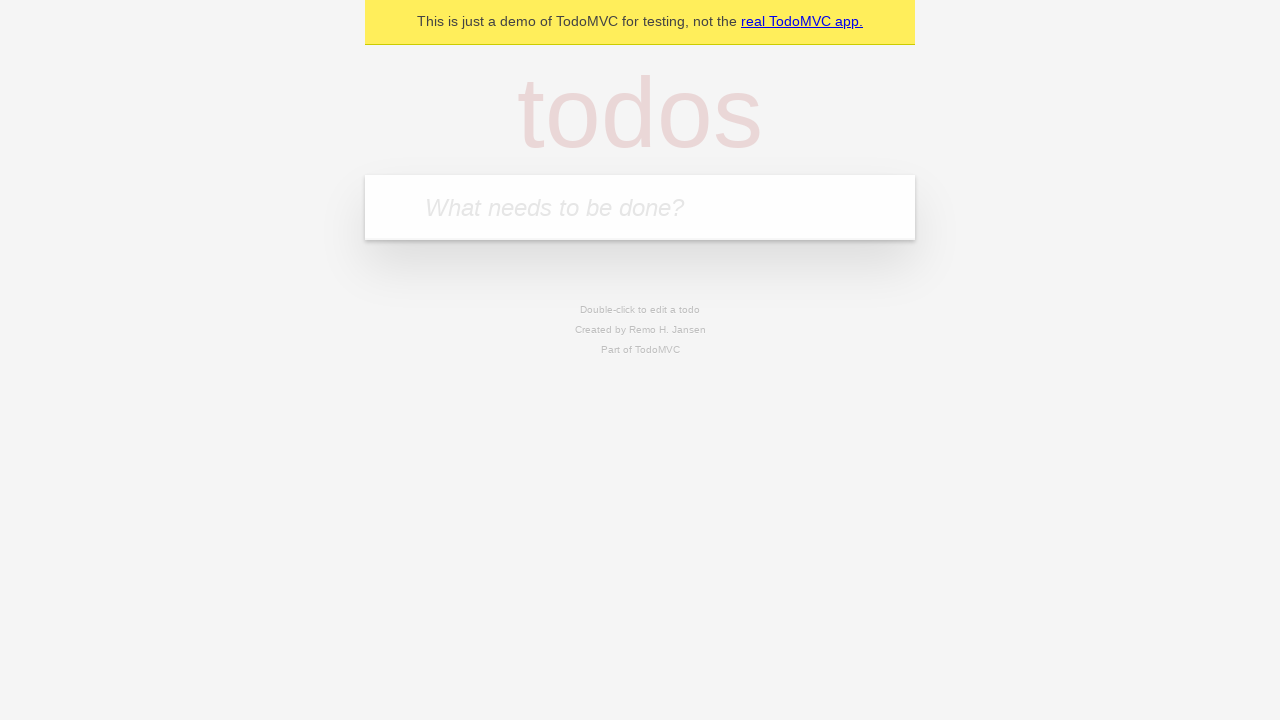

Filled todo input with 'buy some cheese' on internal:attr=[placeholder="What needs to be done?"i]
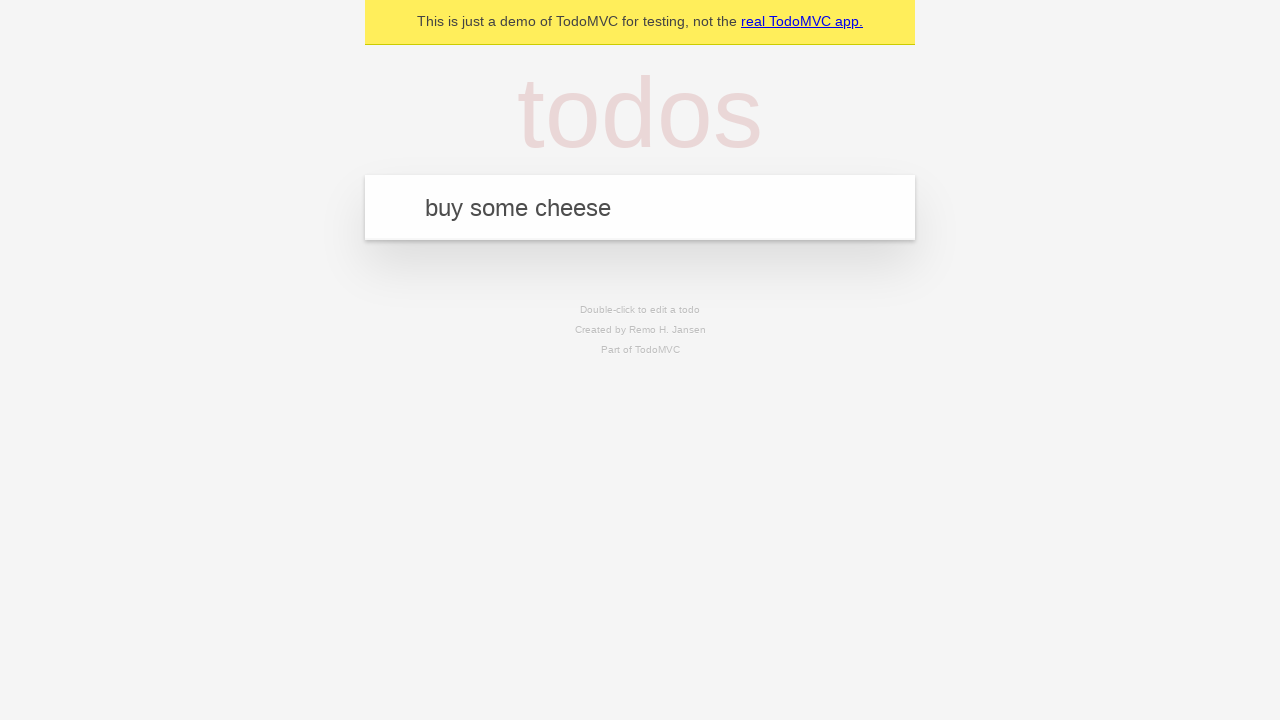

Pressed Enter to create first todo item on internal:attr=[placeholder="What needs to be done?"i]
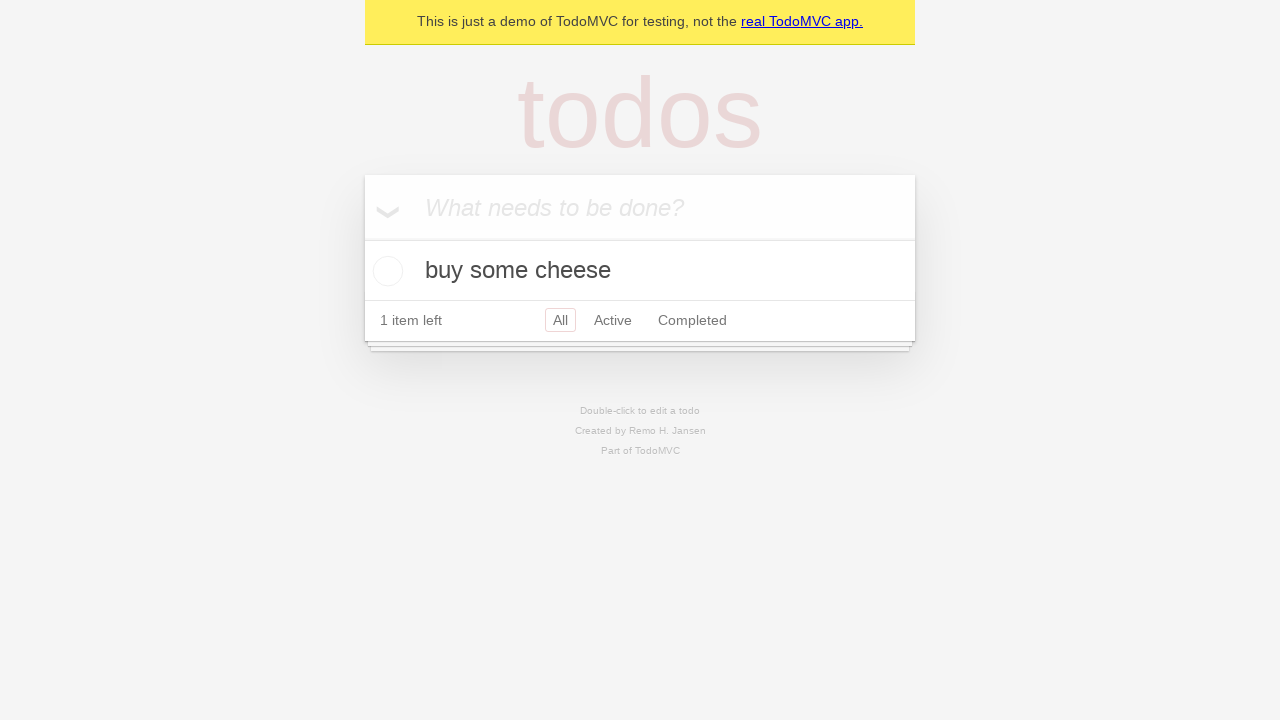

Filled todo input with 'feed the cat' on internal:attr=[placeholder="What needs to be done?"i]
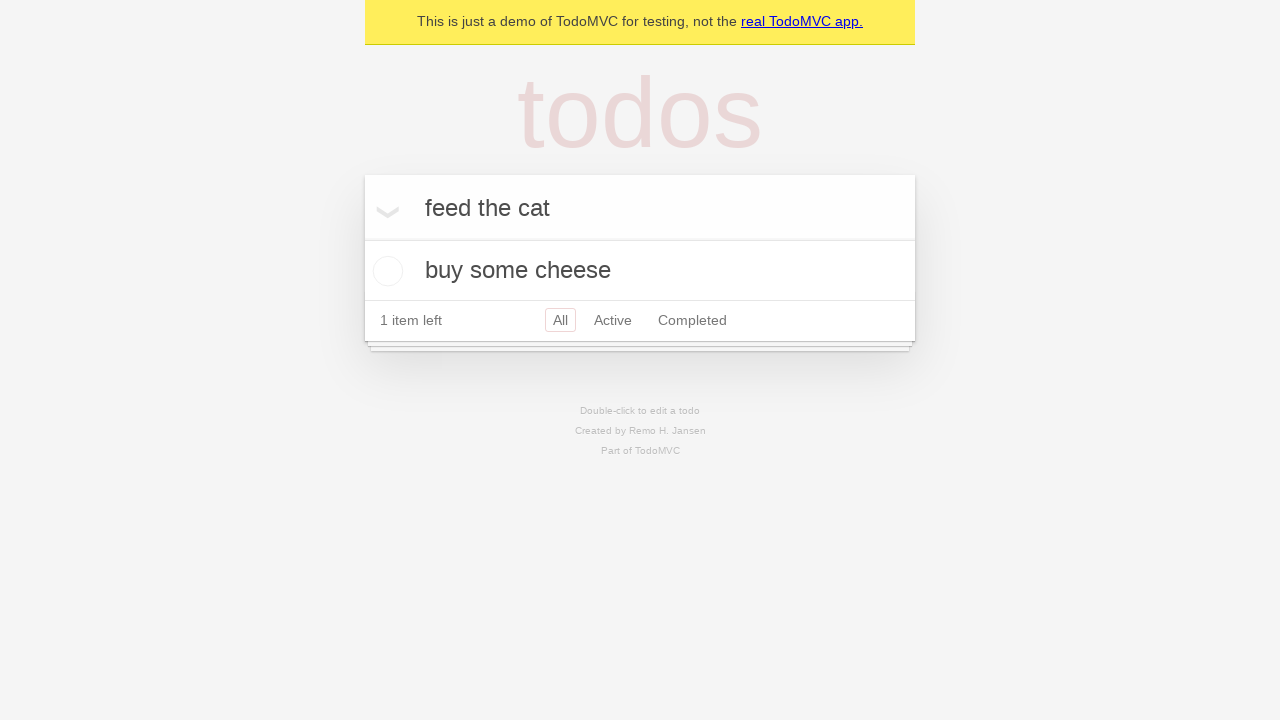

Pressed Enter to create second todo item on internal:attr=[placeholder="What needs to be done?"i]
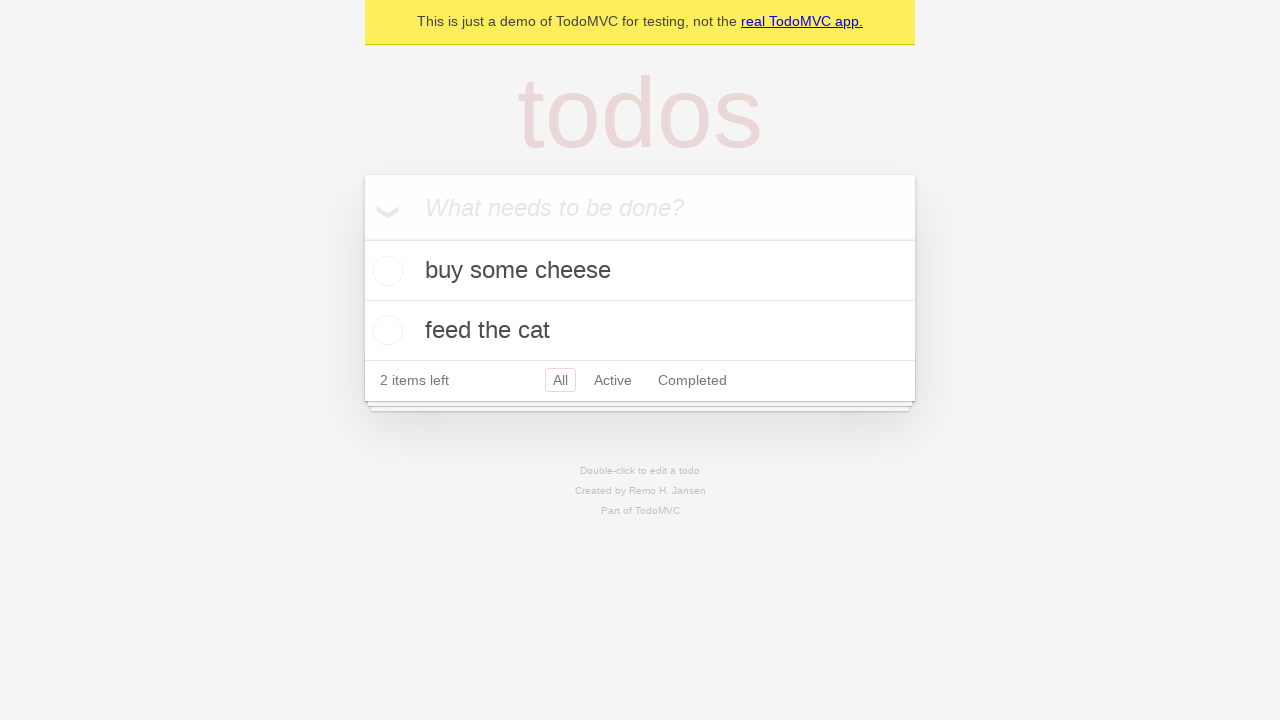

Filled todo input with 'book a doctors appointment' on internal:attr=[placeholder="What needs to be done?"i]
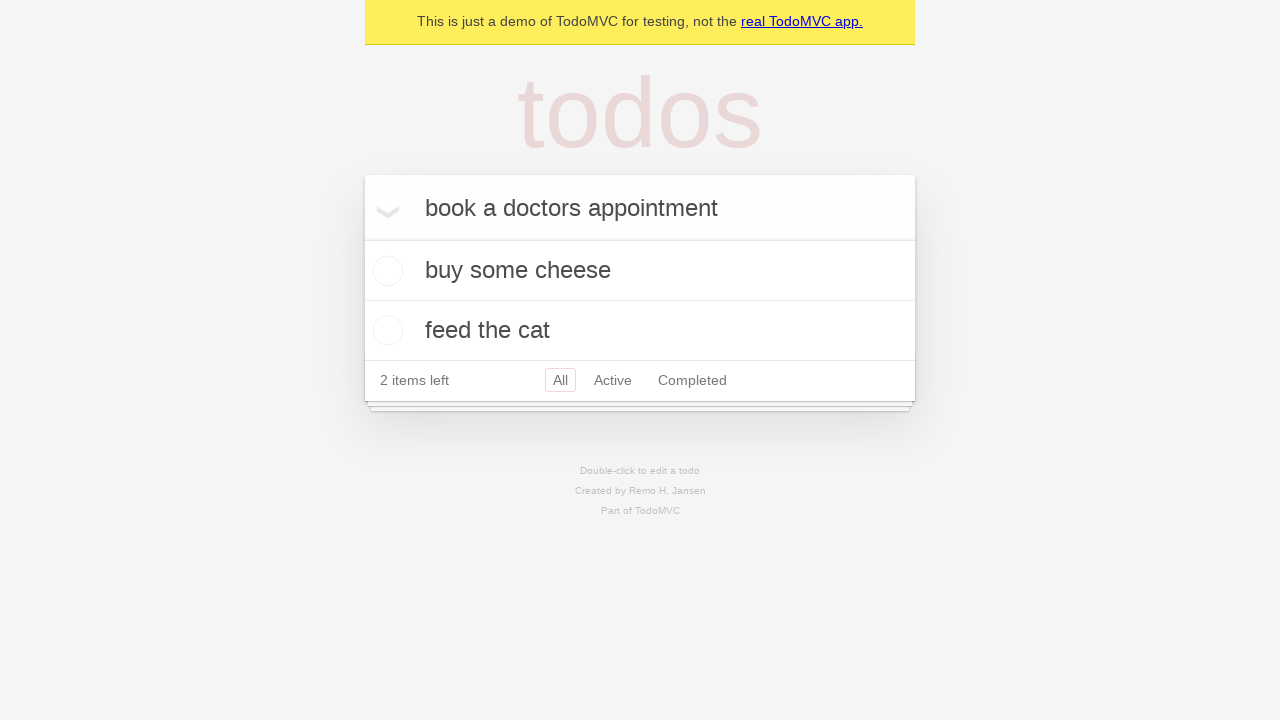

Pressed Enter to create third todo item on internal:attr=[placeholder="What needs to be done?"i]
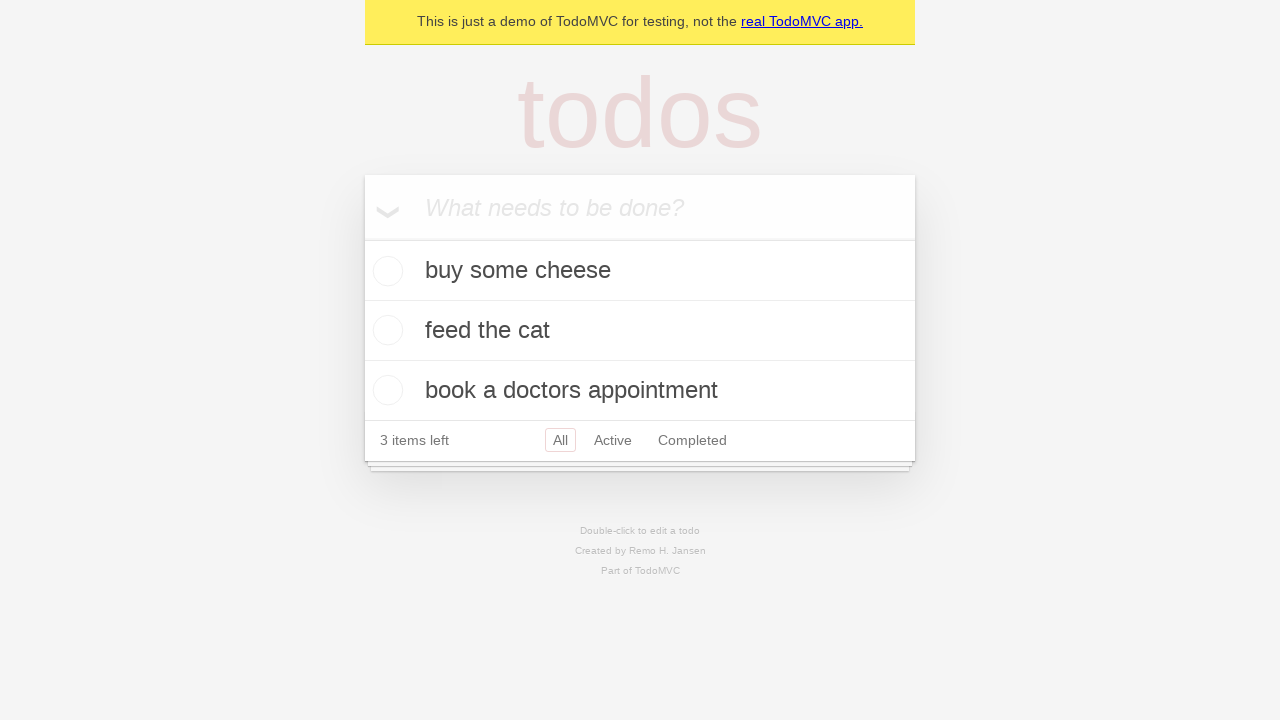

Double-clicked second todo item to enter edit mode at (640, 331) on internal:testid=[data-testid="todo-item"s] >> nth=1
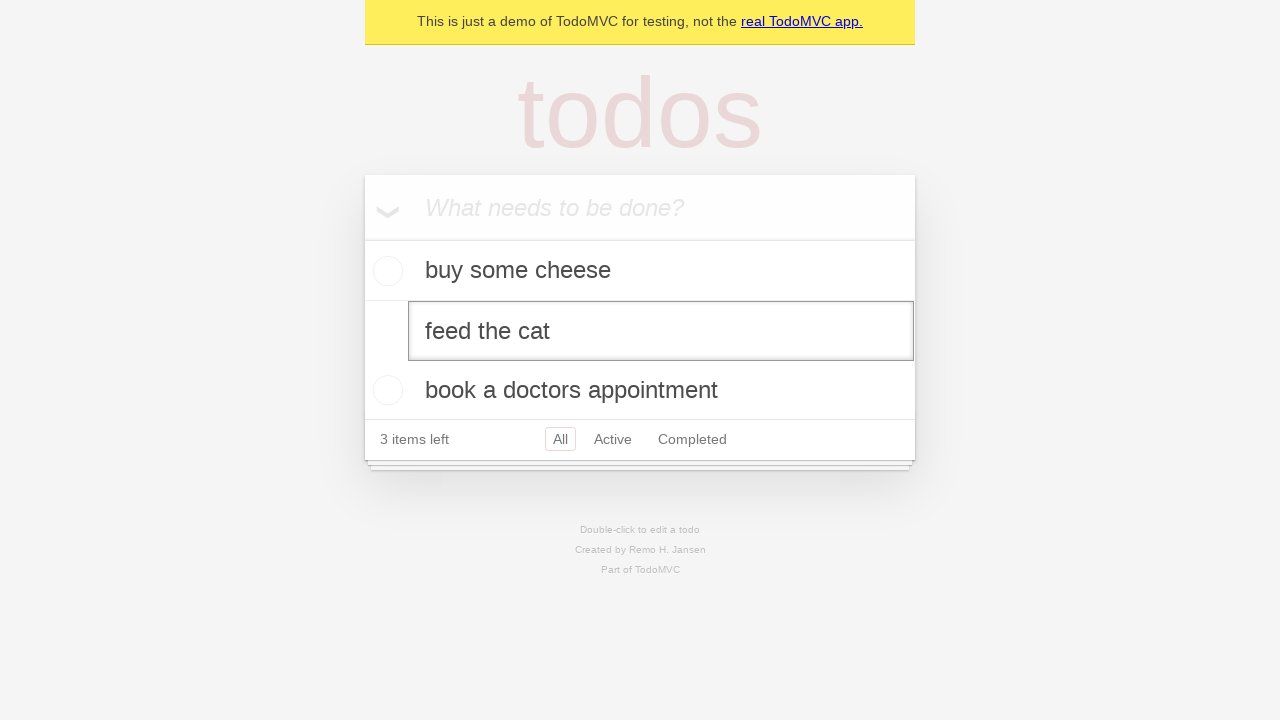

Filled edit field with 'buy some sausages' on internal:testid=[data-testid="todo-item"s] >> nth=1 >> internal:role=textbox[nam
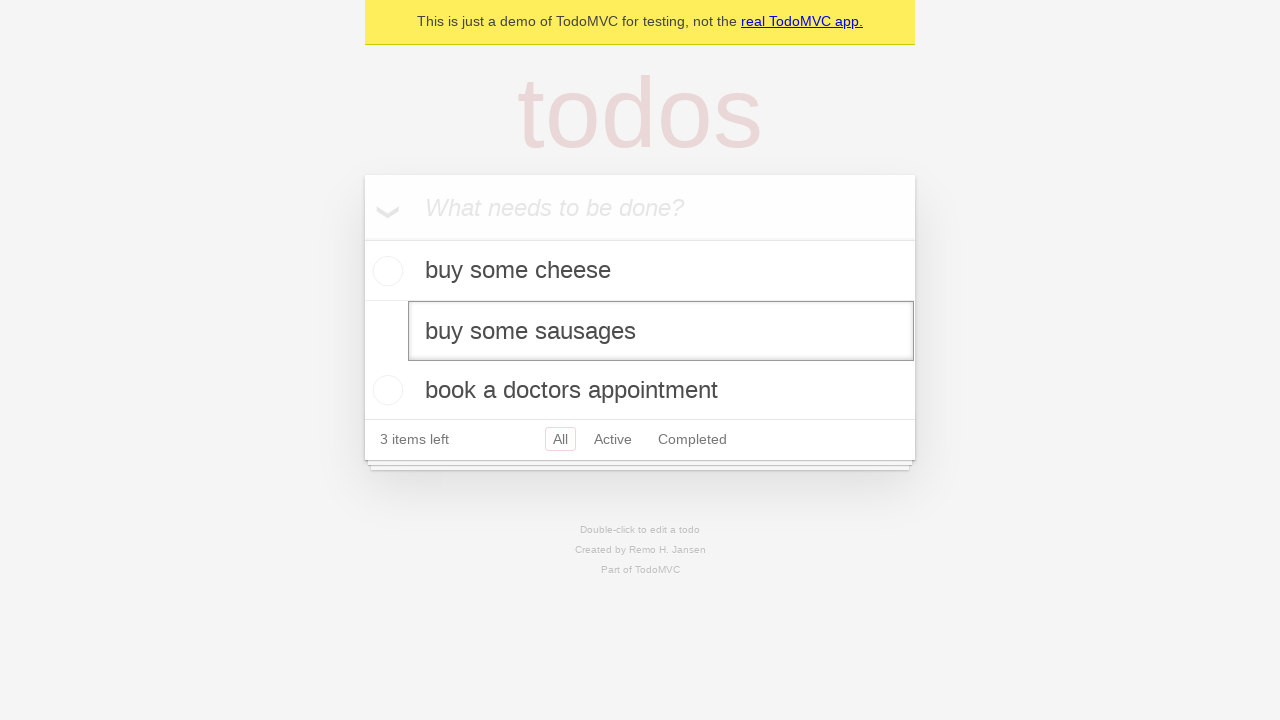

Pressed Enter to submit edited todo item on internal:testid=[data-testid="todo-item"s] >> nth=1 >> internal:role=textbox[nam
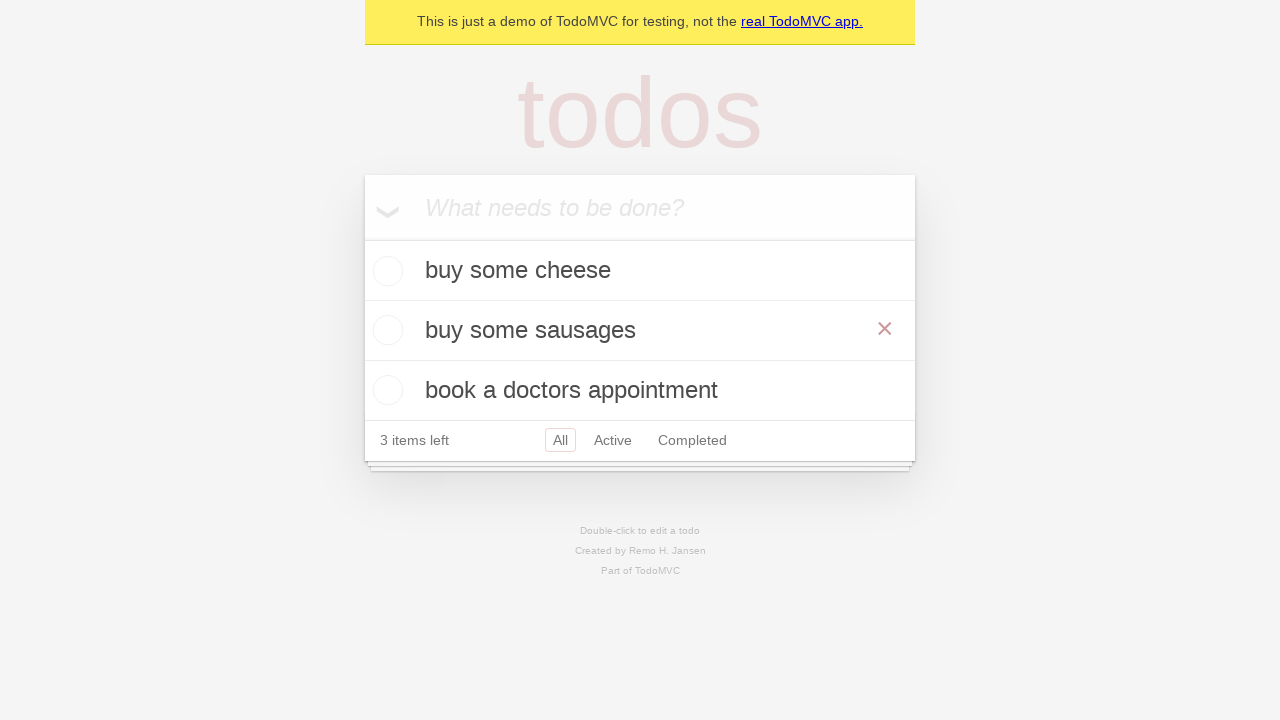

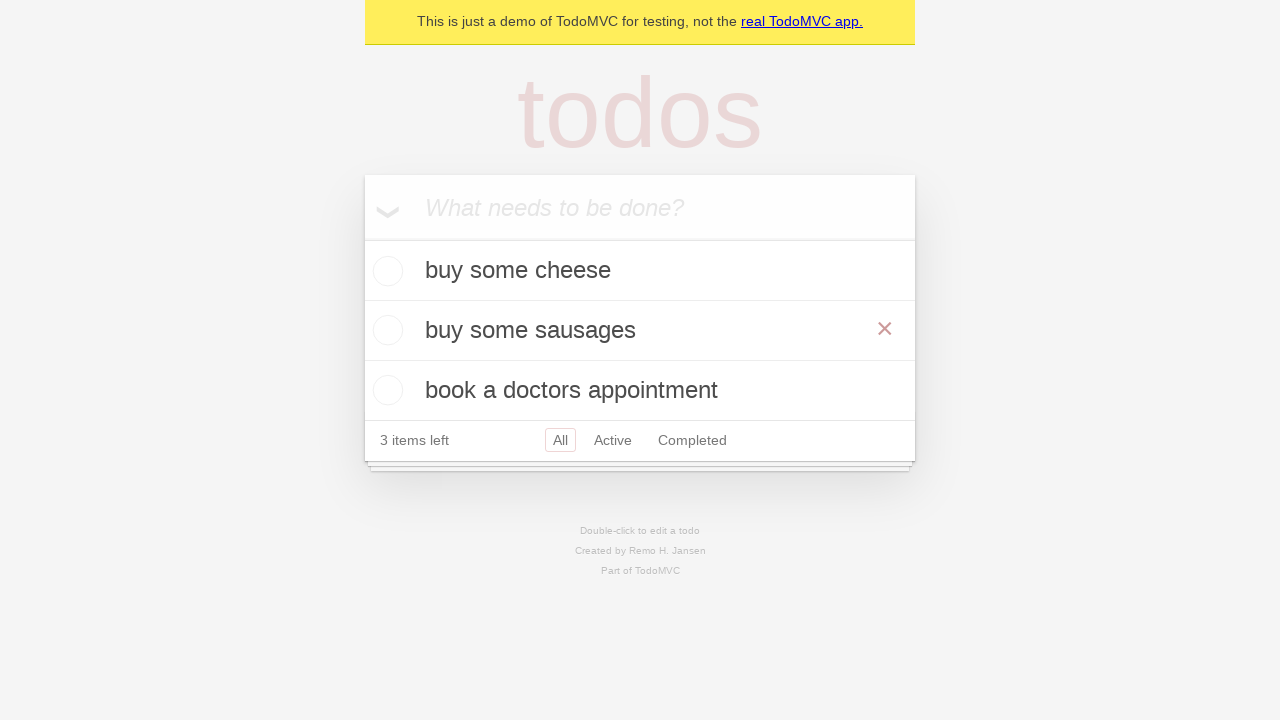